Navigates to the app.js file on sheep.land, then navigates to the main site to verify the page loads and checks for JavaScript functionality

Starting URL: https://sheep.land/app.js

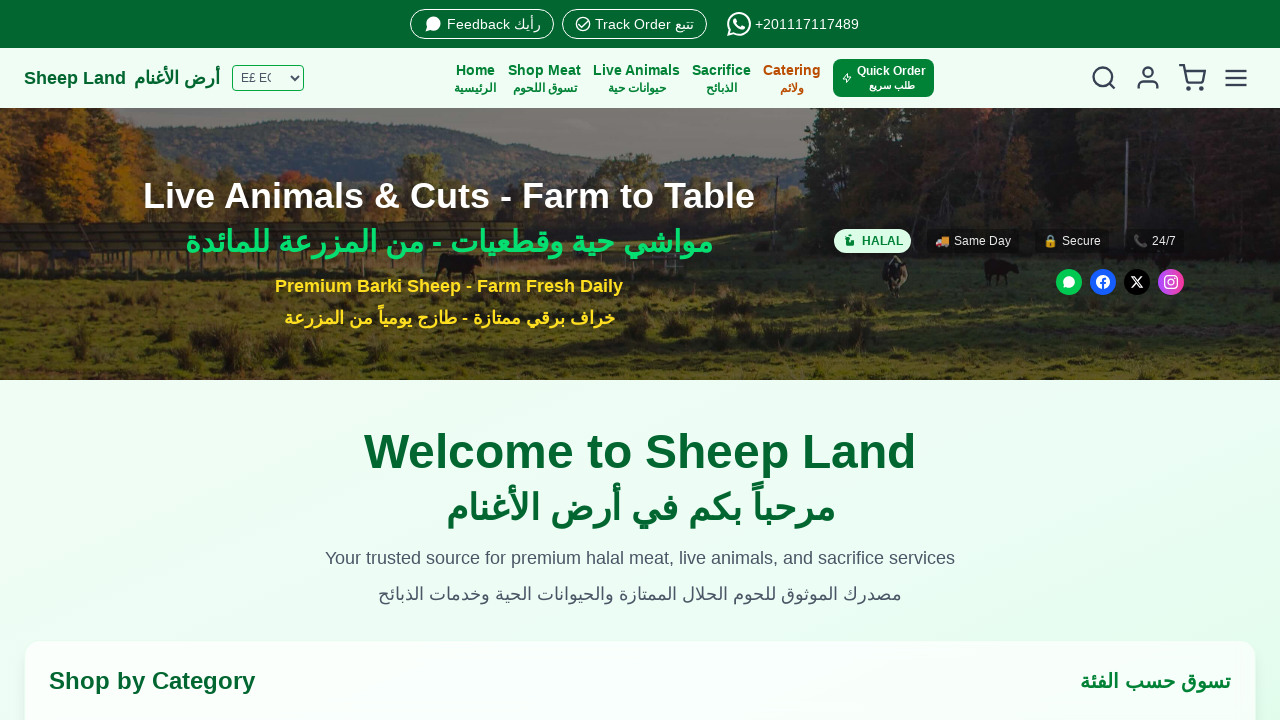

Waited for app.js to load (domcontentloaded)
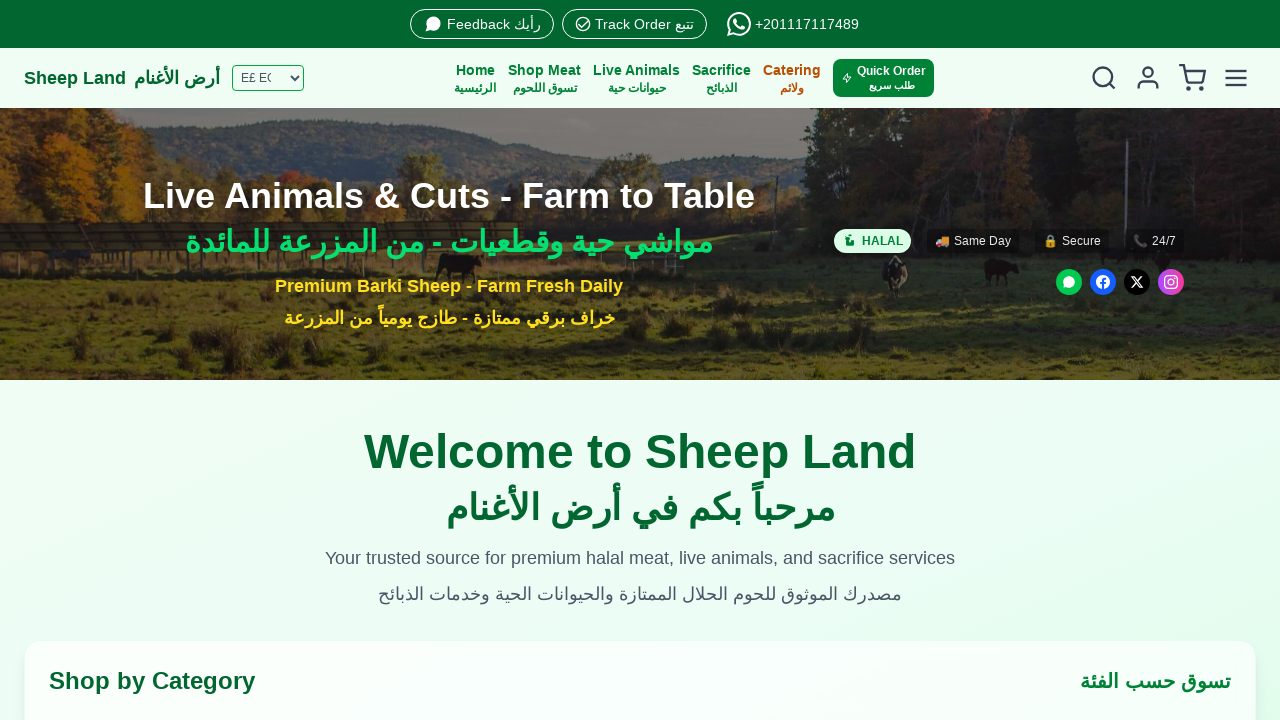

Retrieved page content and verified it is not empty
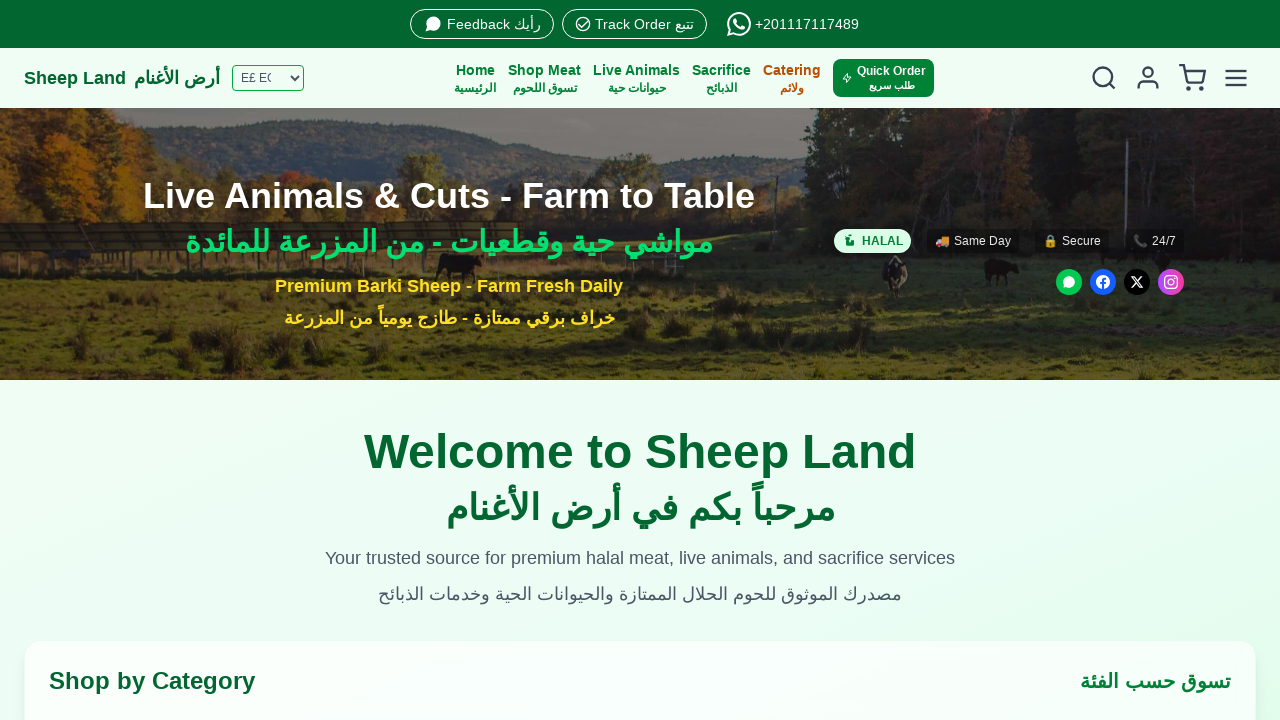

Asserted that app.js content is not empty
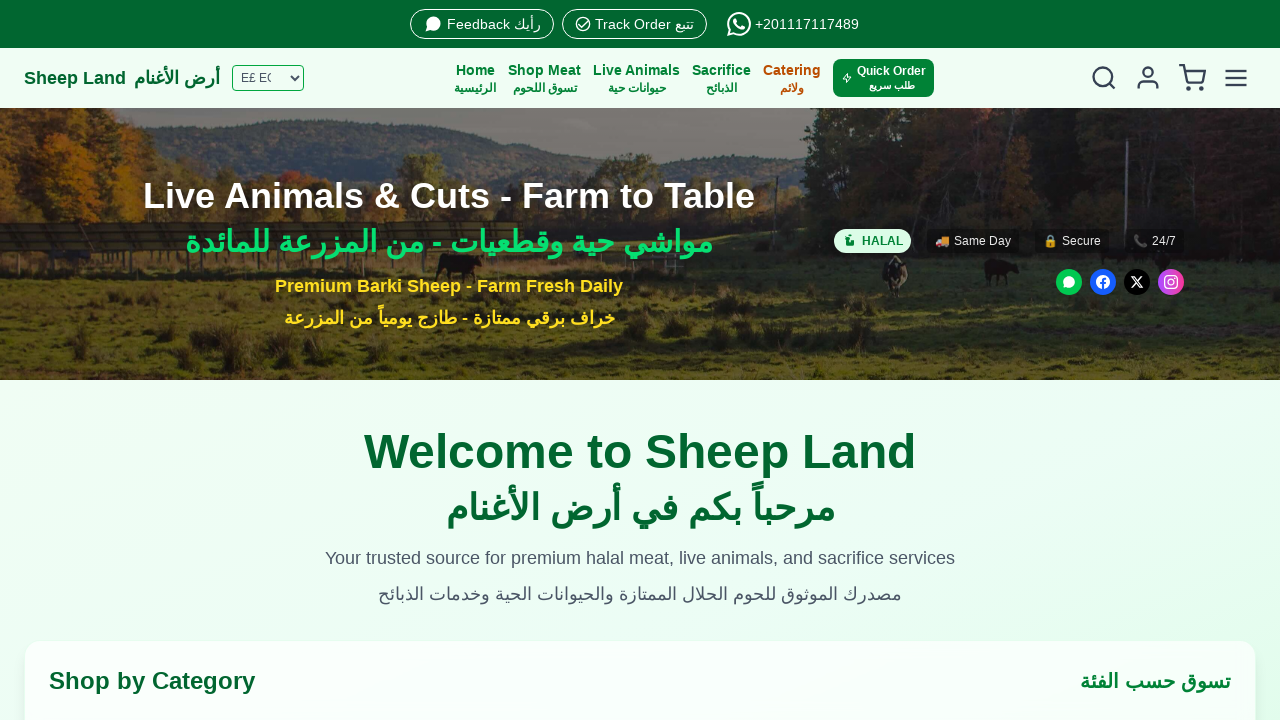

Navigated to main site https://sheep.land
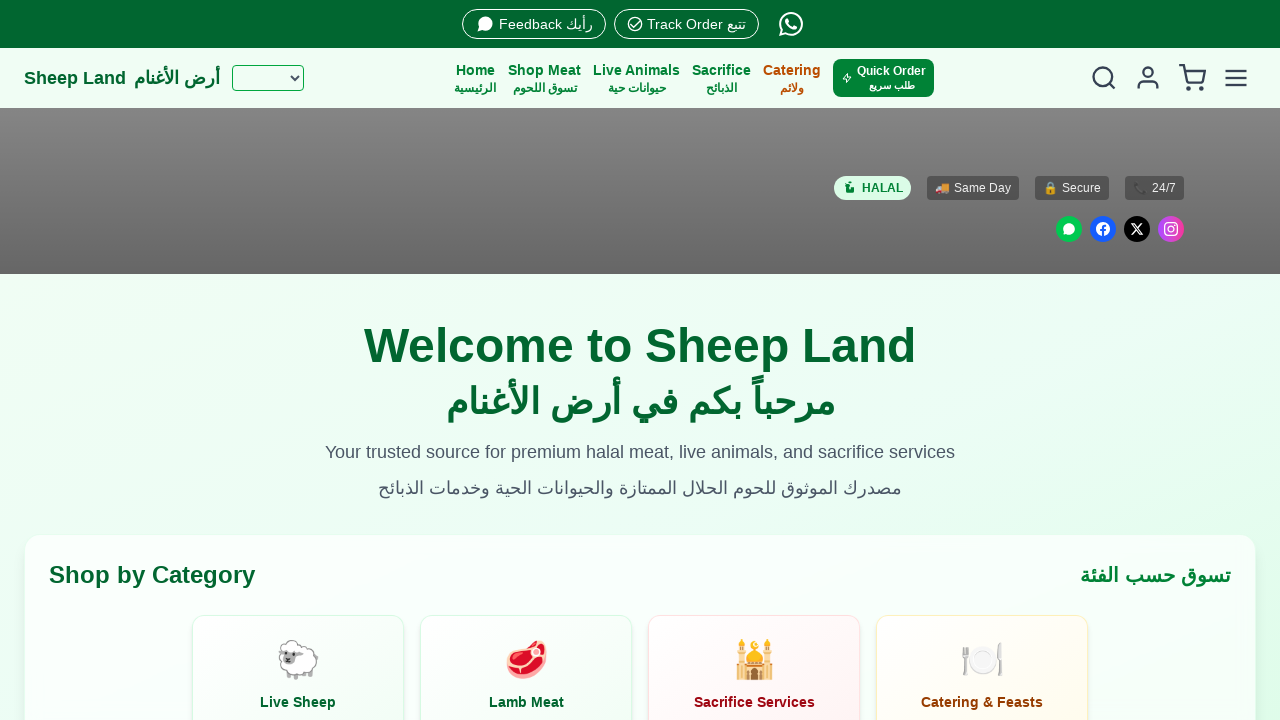

Waited for main site DOM content to load
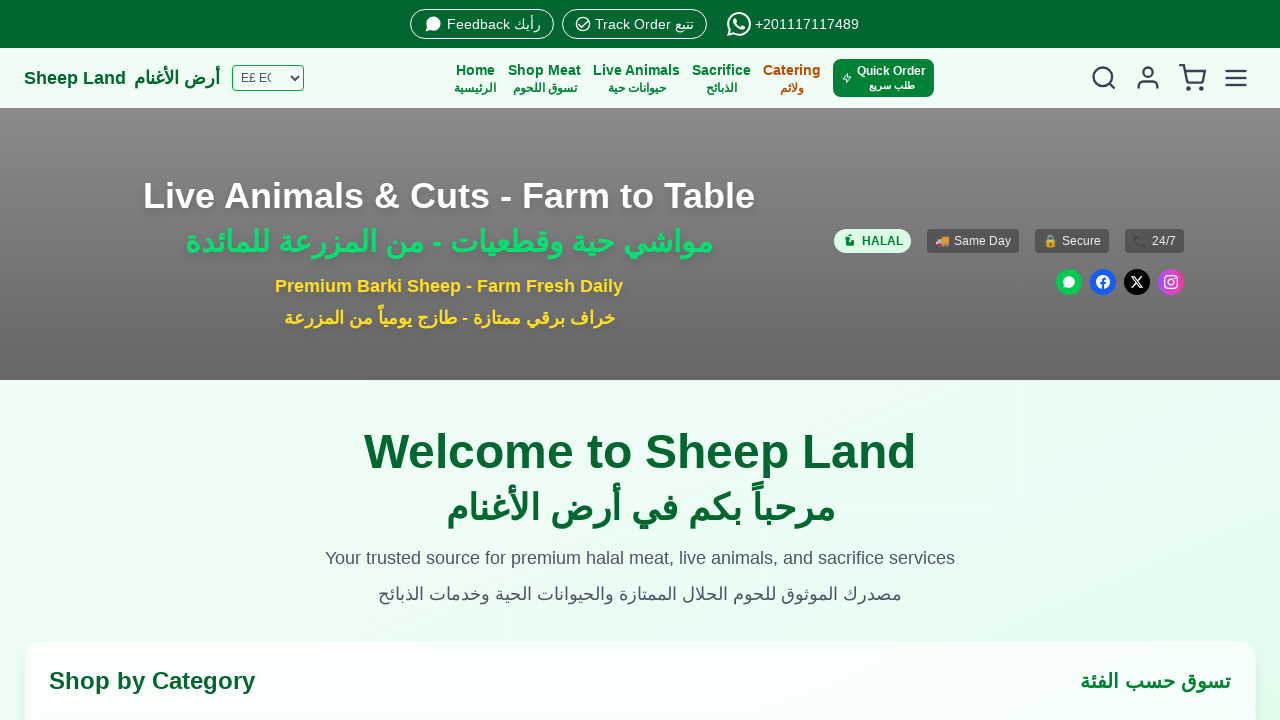

Waited 1 second for JavaScript to execute
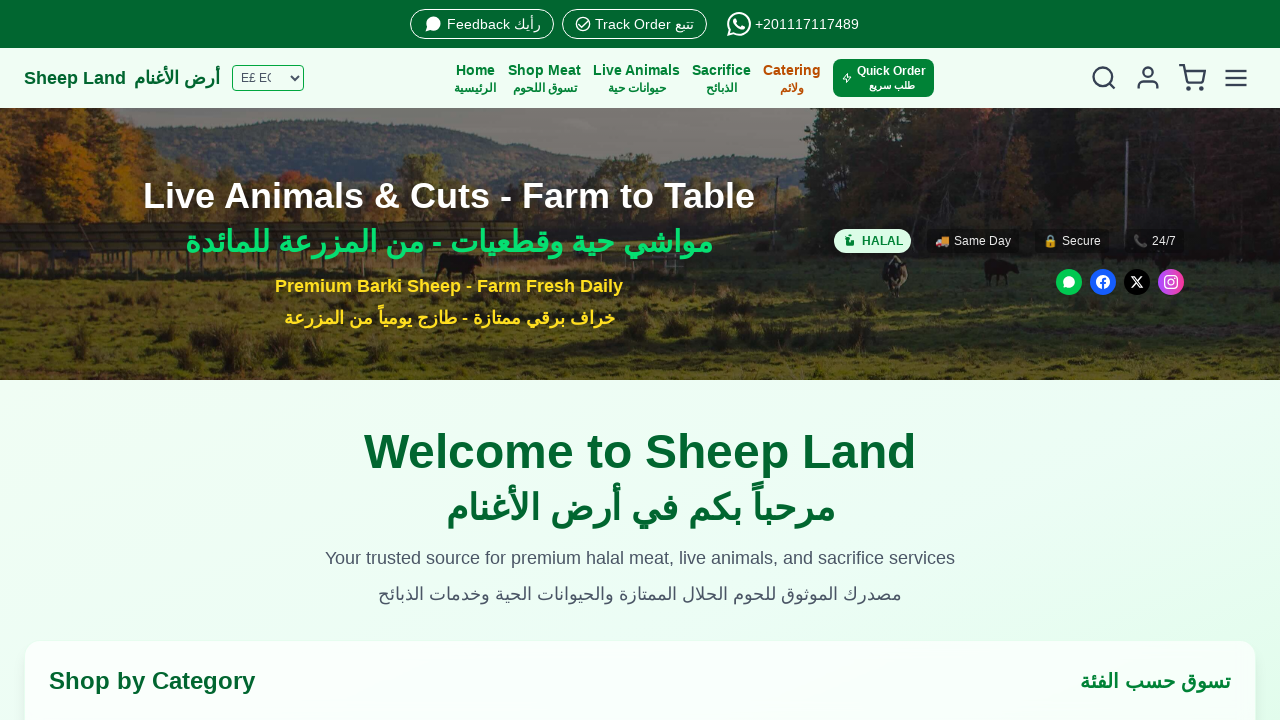

Confirmed body element exists on loaded page
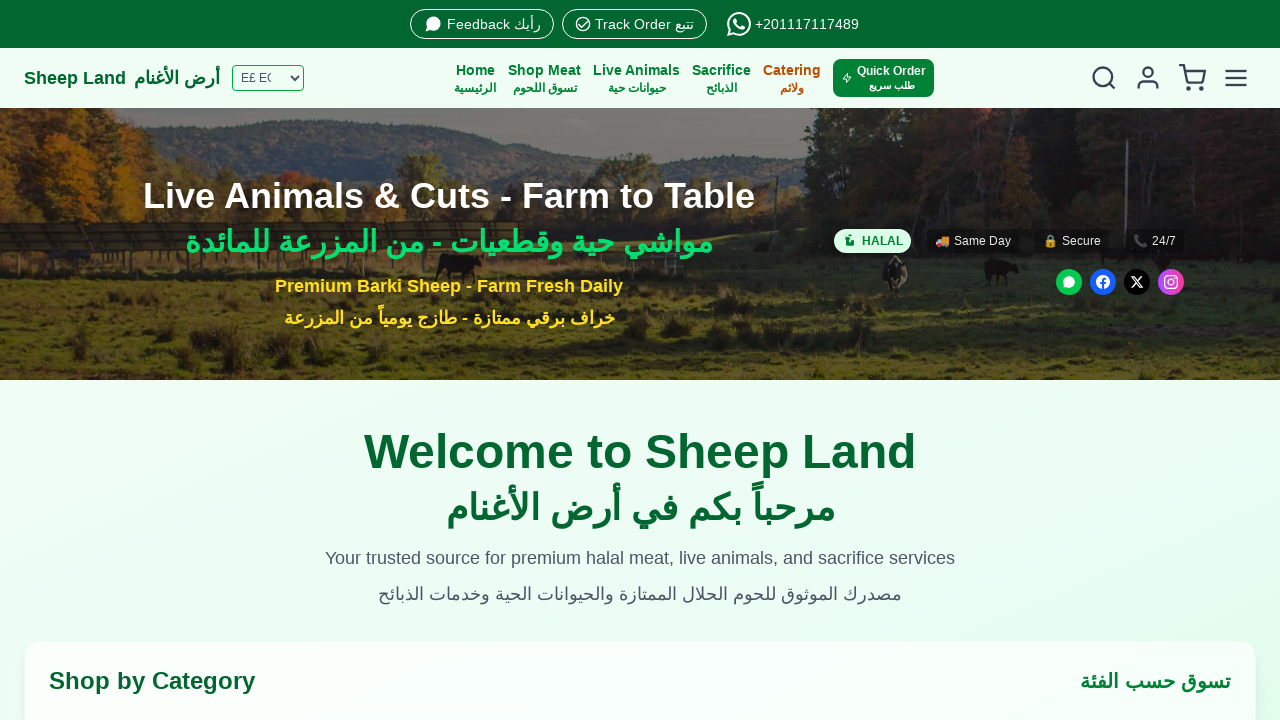

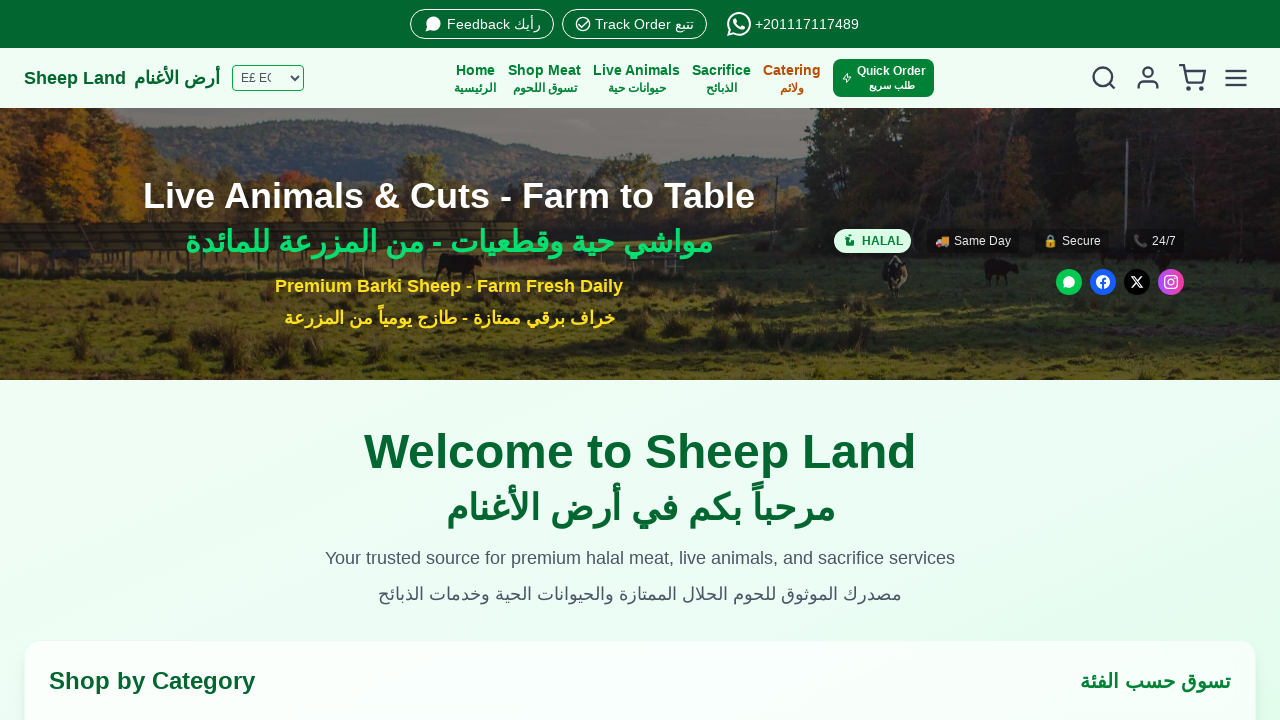